Simple cross-browser test that navigates to the Consortium Analytics web application and maximizes the browser window.

Starting URL: https://consortium-analytics.web.app/

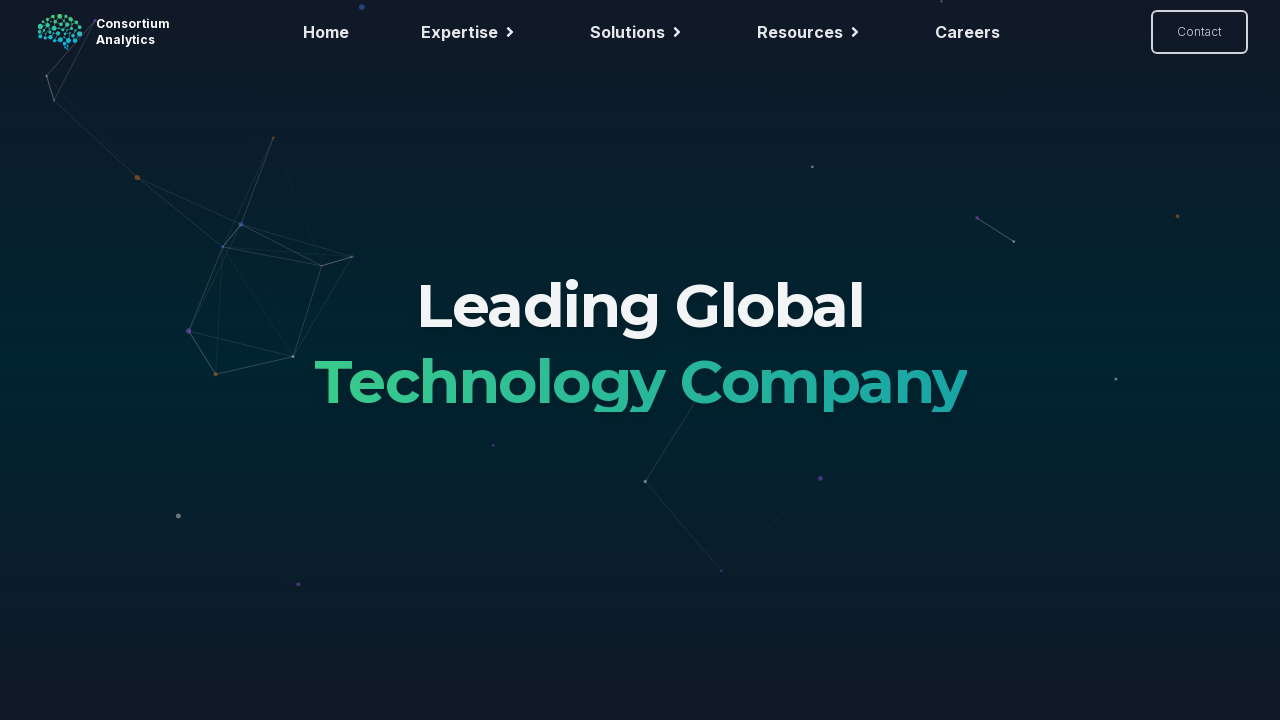

Navigated to Consortium Analytics web application at https://consortium-analytics.web.app/
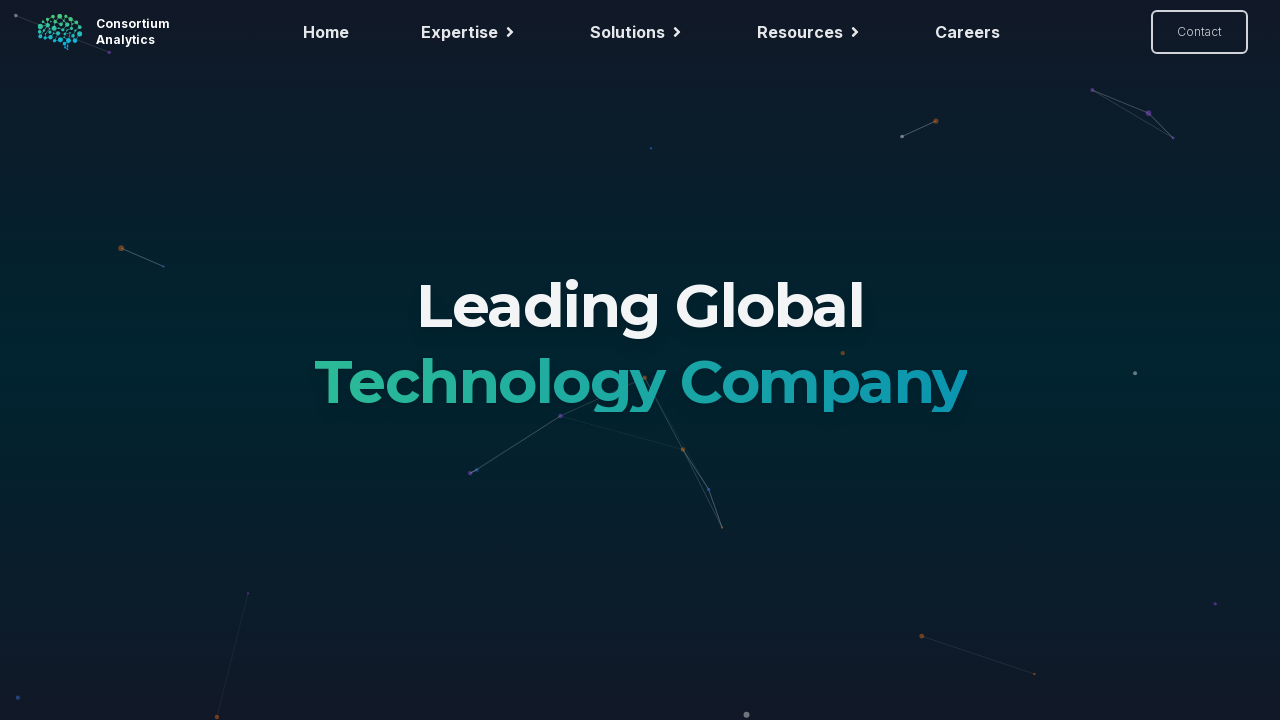

Maximized browser window to 1920x1080 resolution
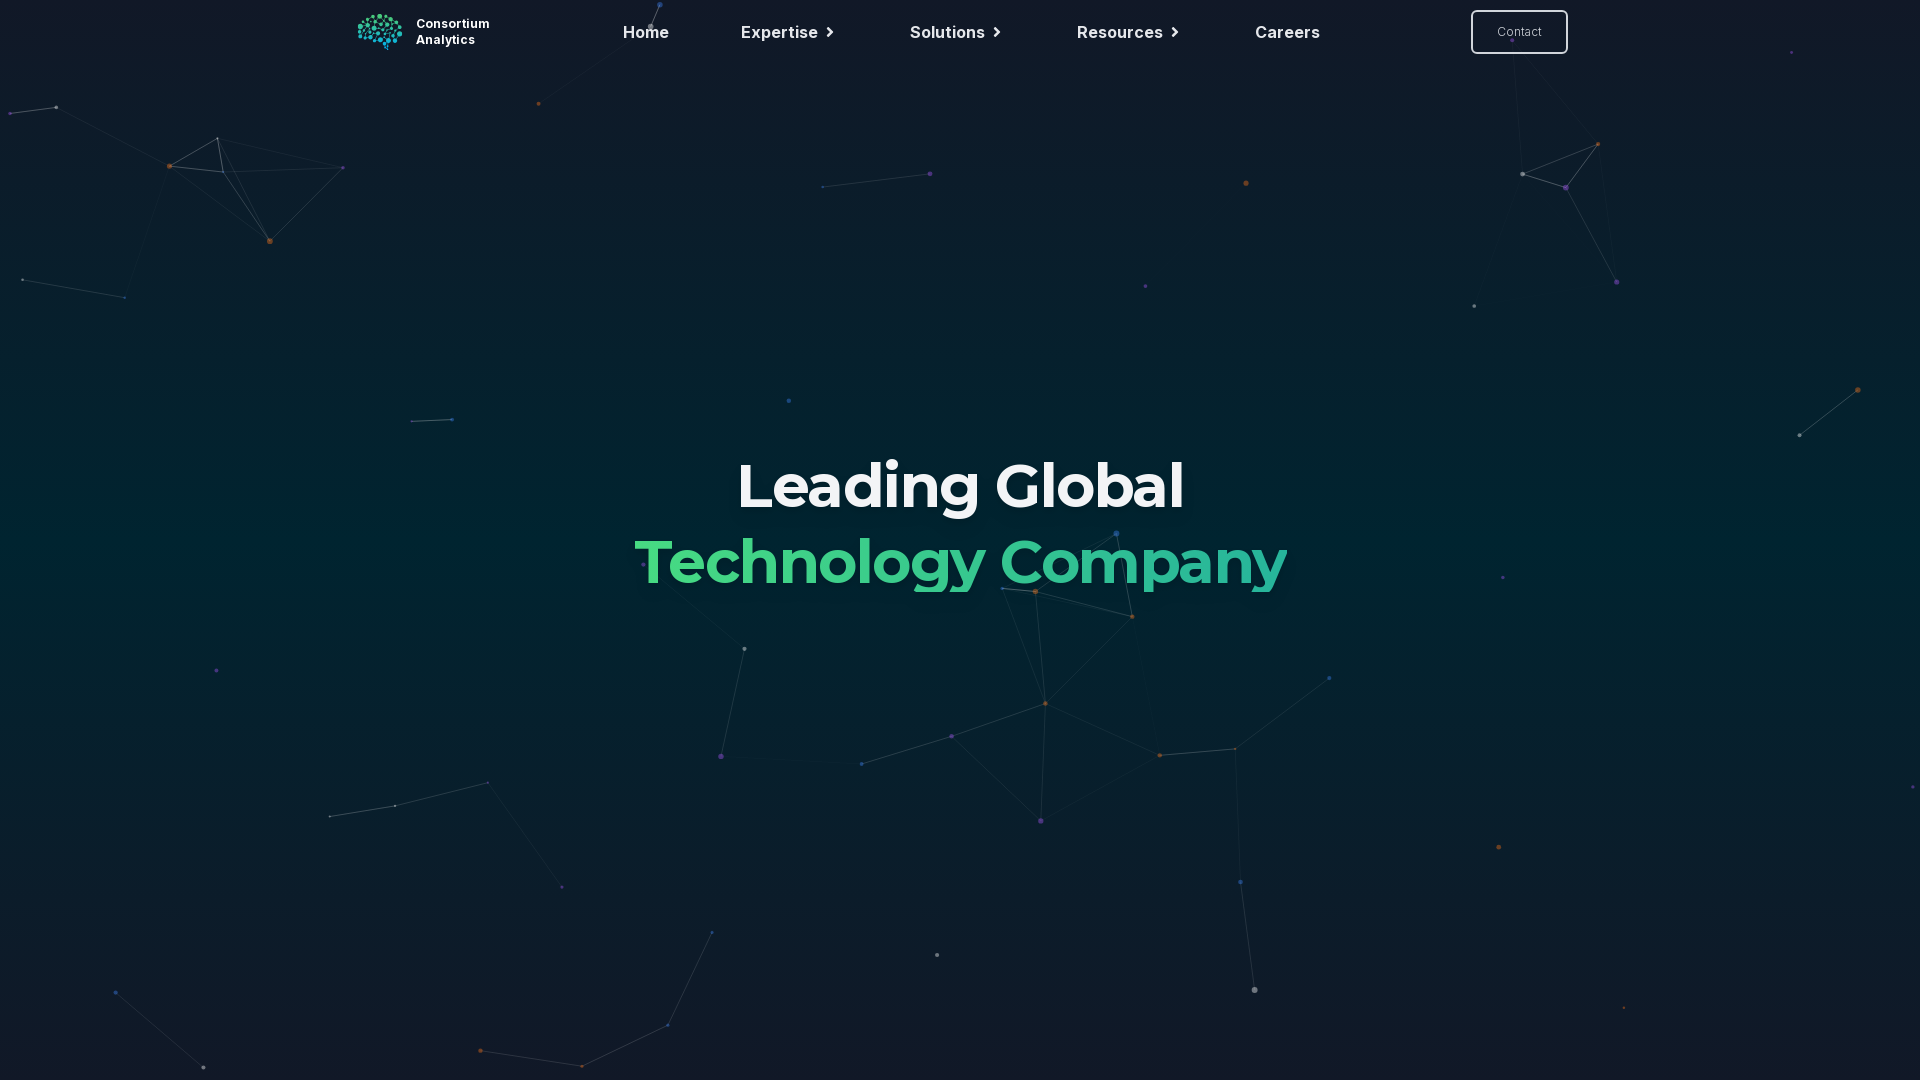

Page fully loaded and network idle
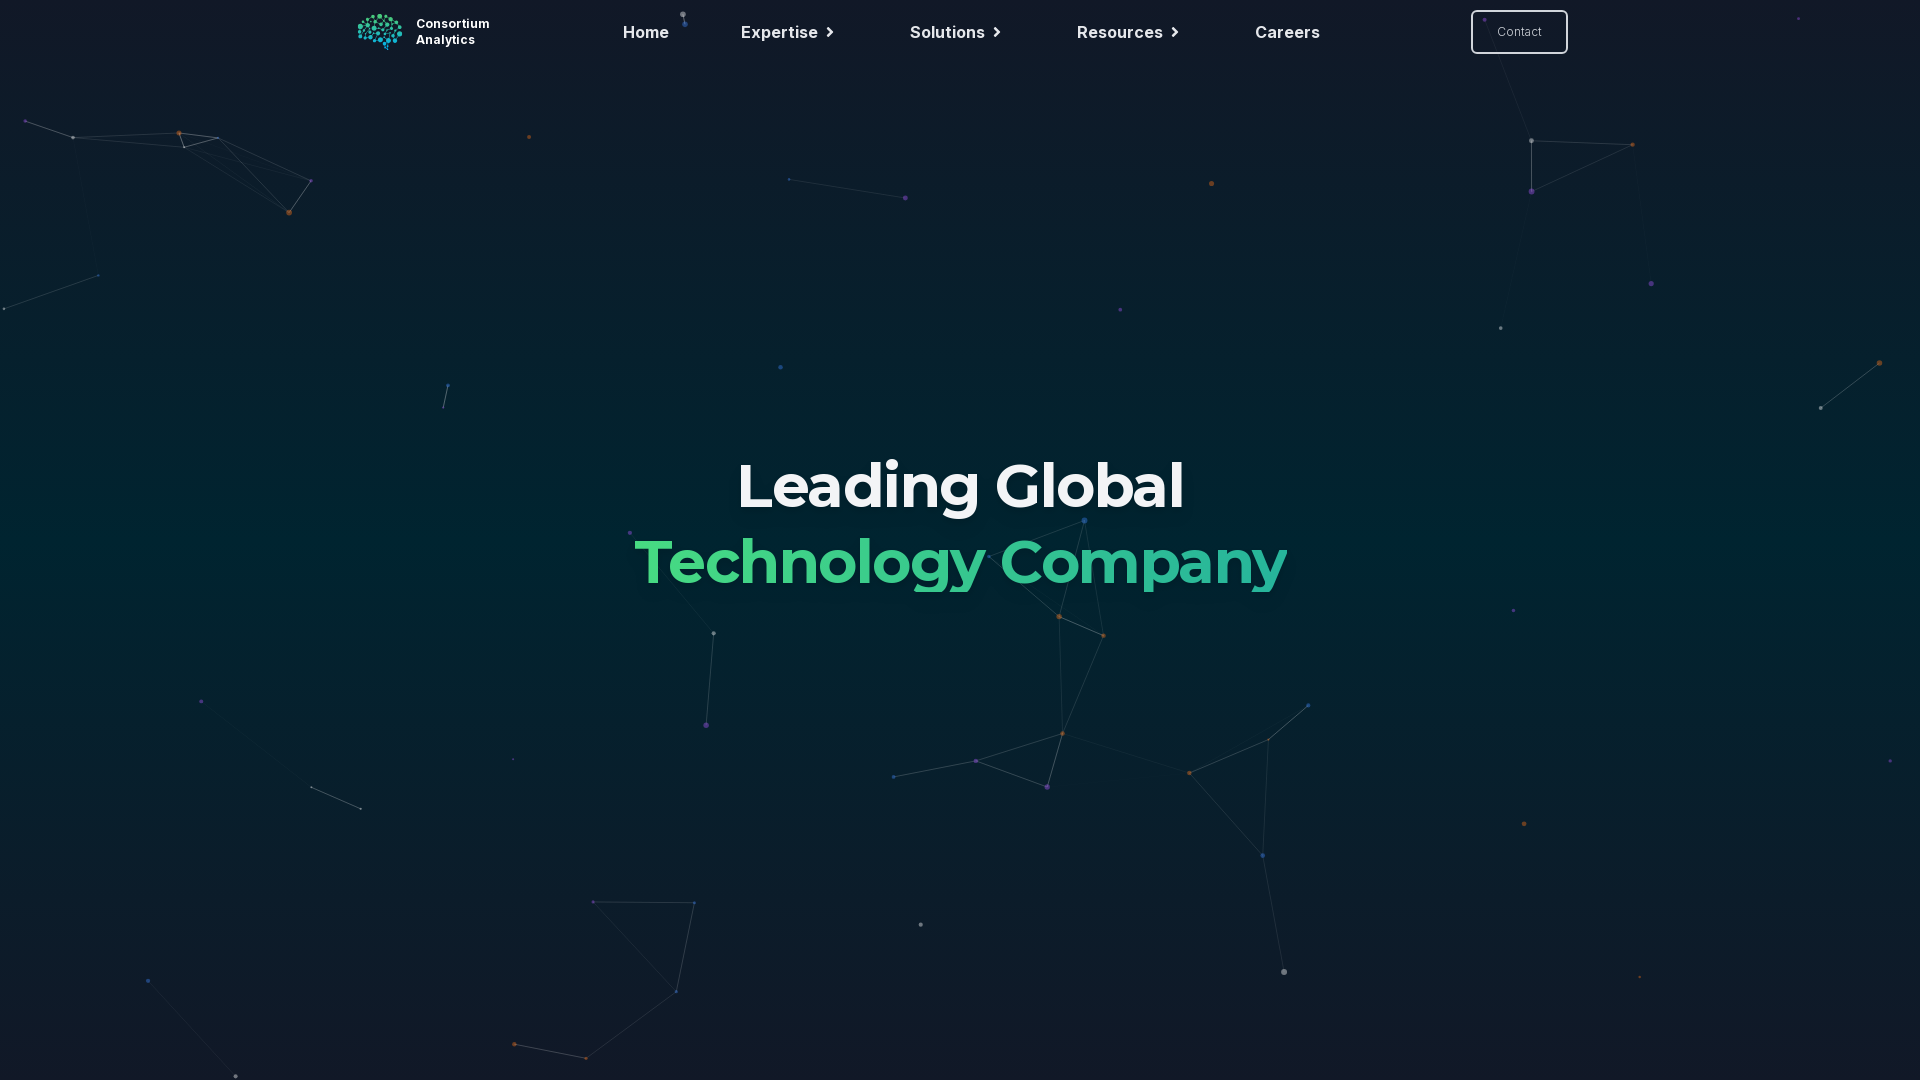

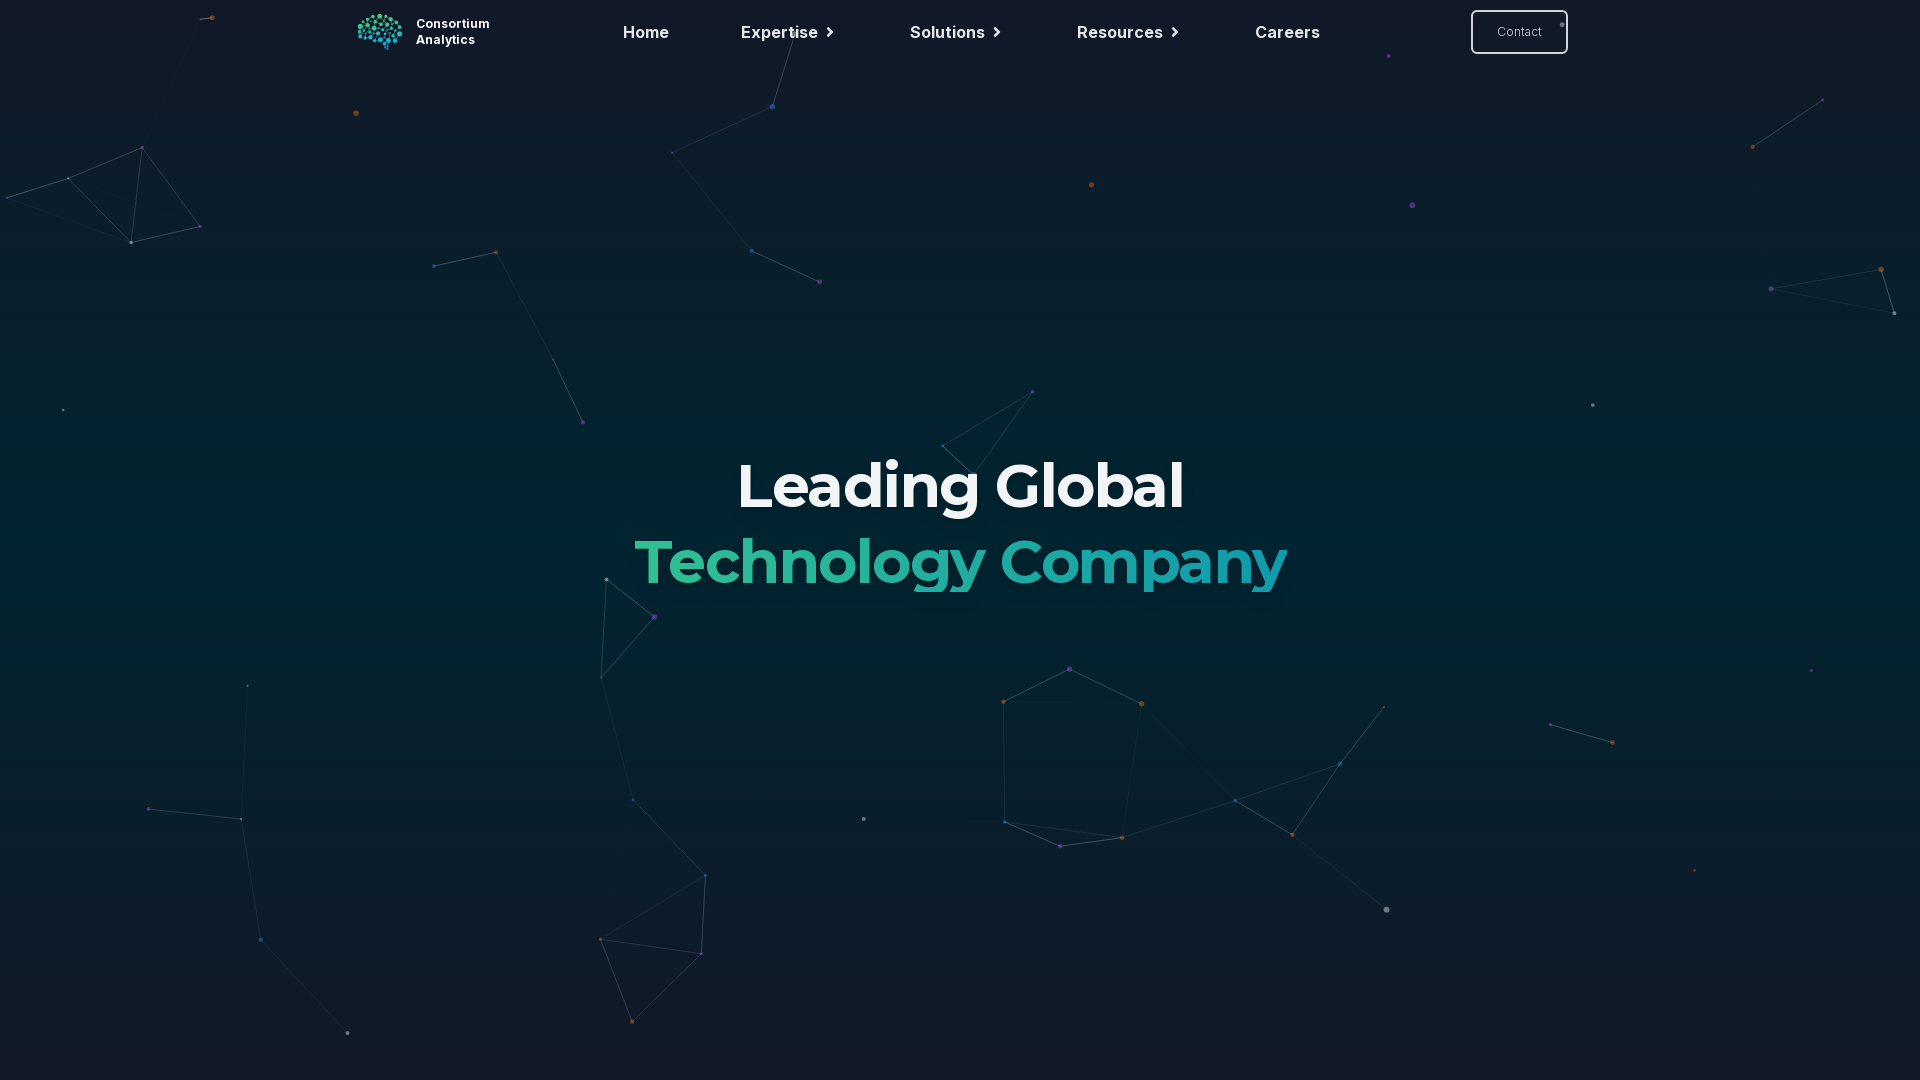